Tests form validation by filling various fields, submitting the form, and verifying that valid fields display in green color while the empty zip code field displays in red color

Starting URL: https://bonigarcia.dev/selenium-webdriver-java/data-types.html

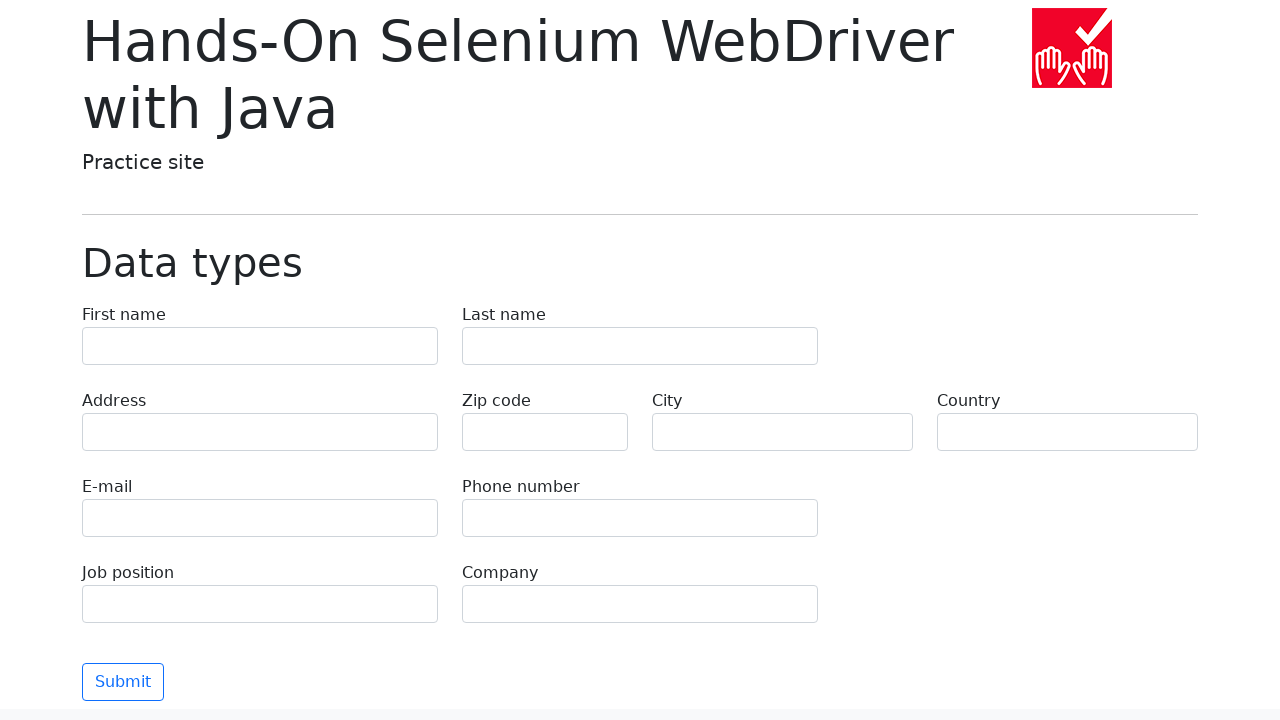

Filled first name field with 'Иван' on input[name='first-name']
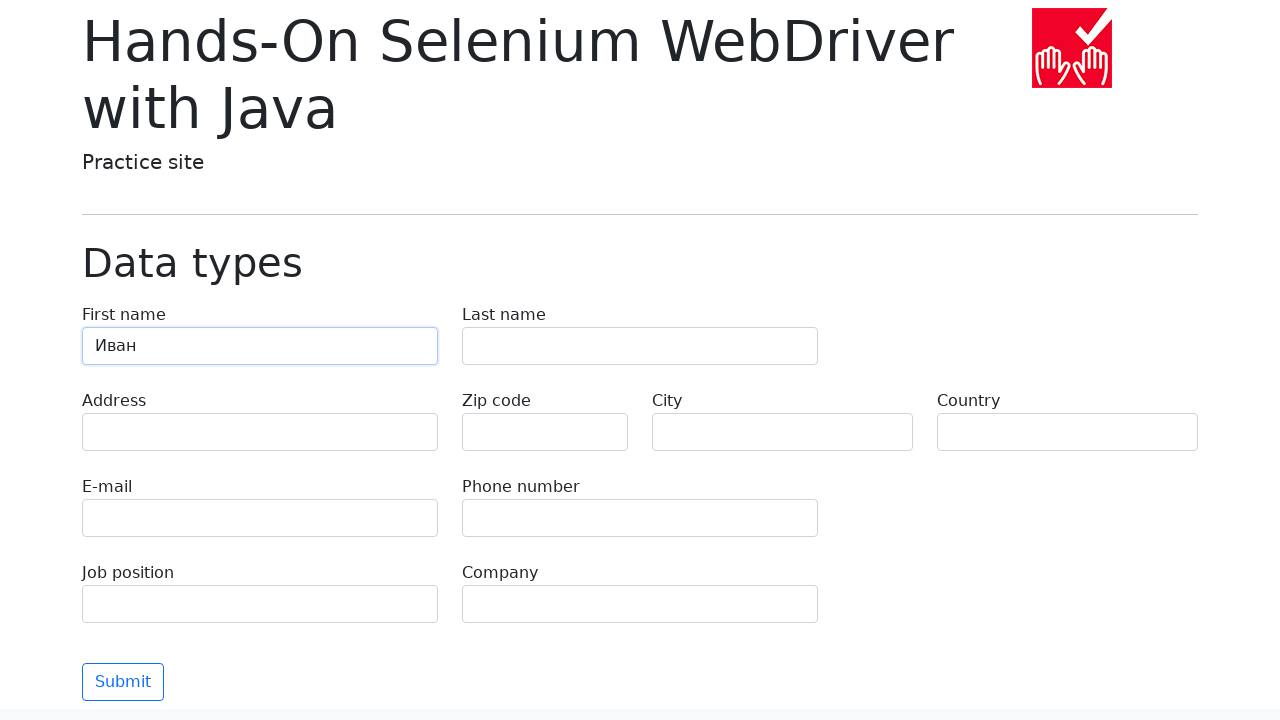

Filled last name field with 'Петров' on input[name='last-name']
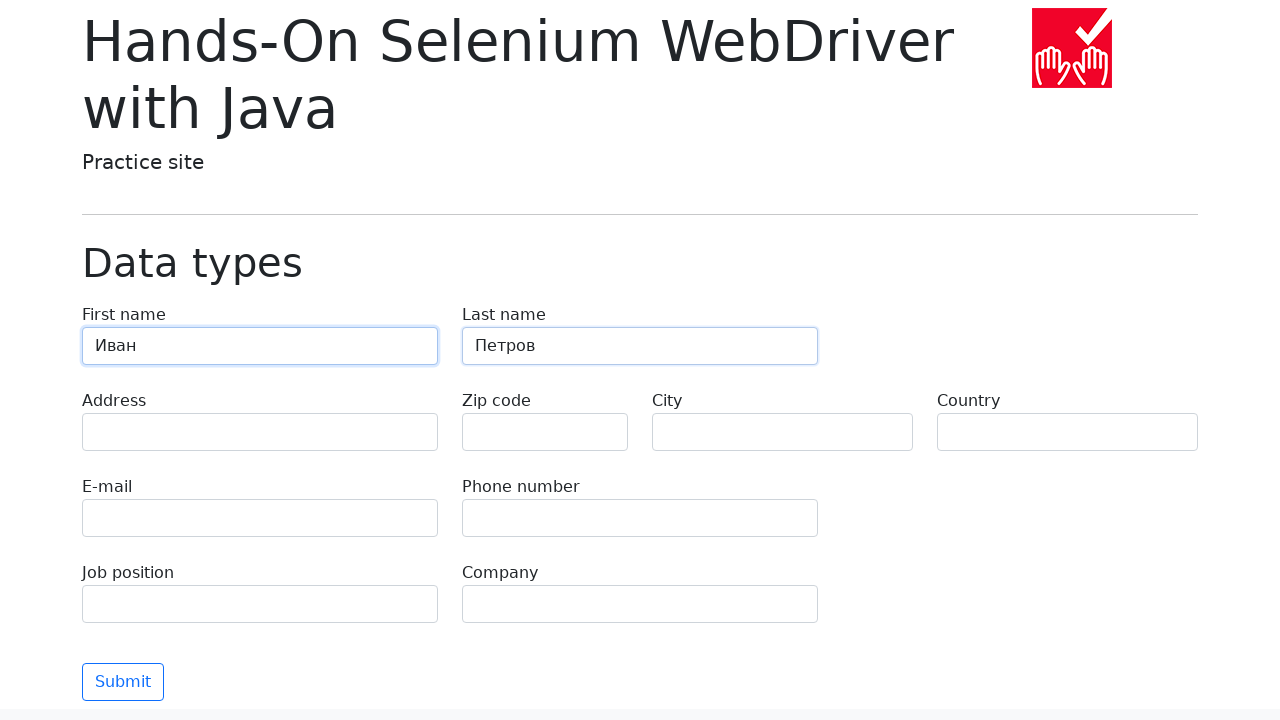

Filled address field with 'Ленина, 55-3' on input[name='address']
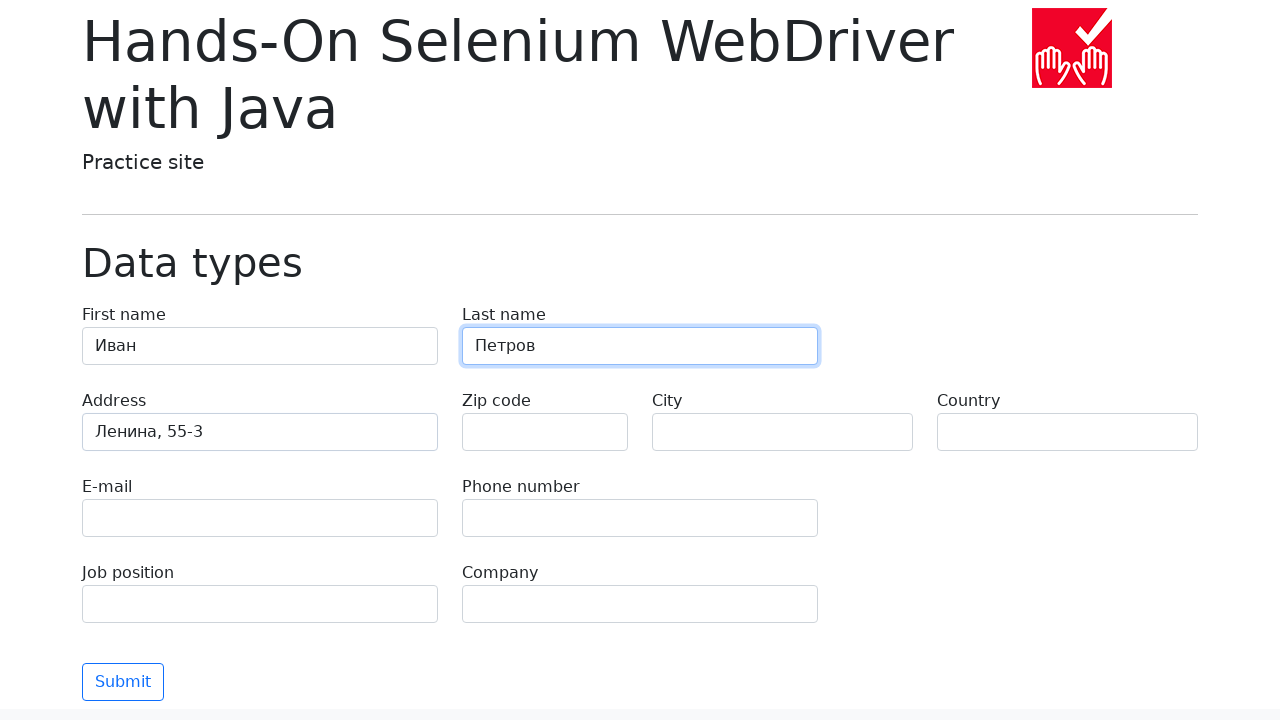

Left zip code field empty intentionally on input[name='zip-code']
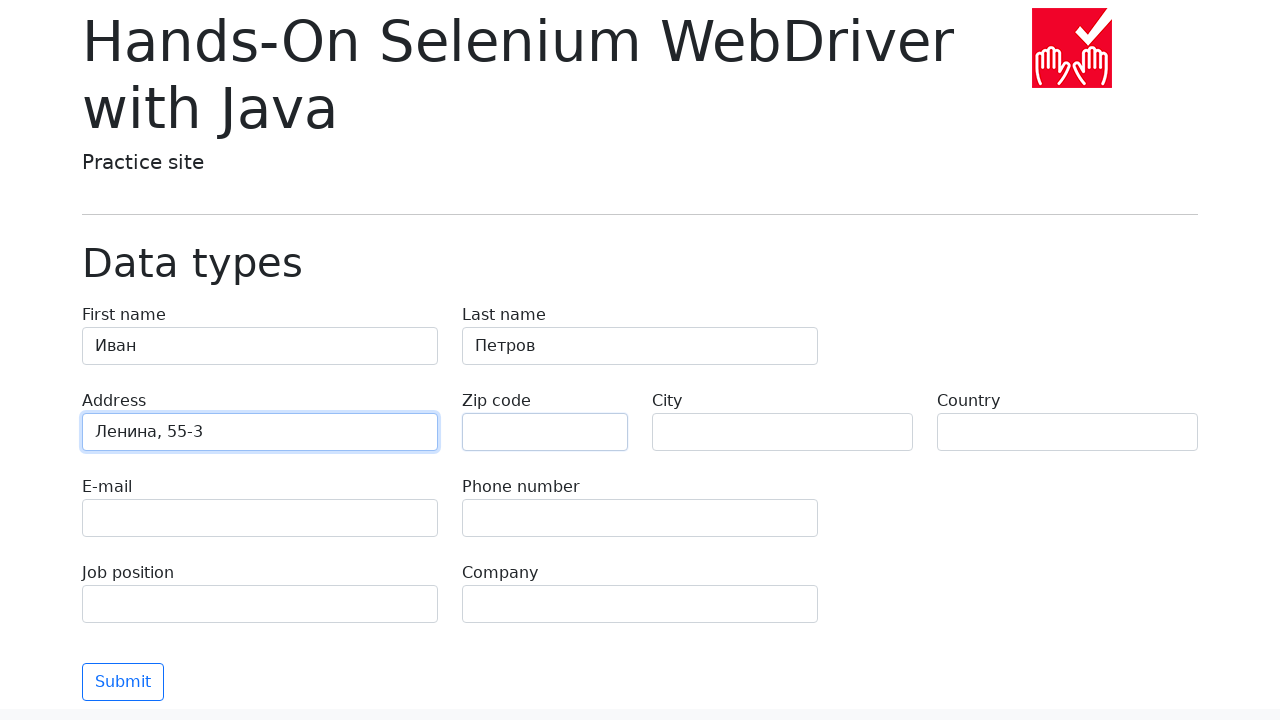

Filled city field with 'Москва' on input[name='city']
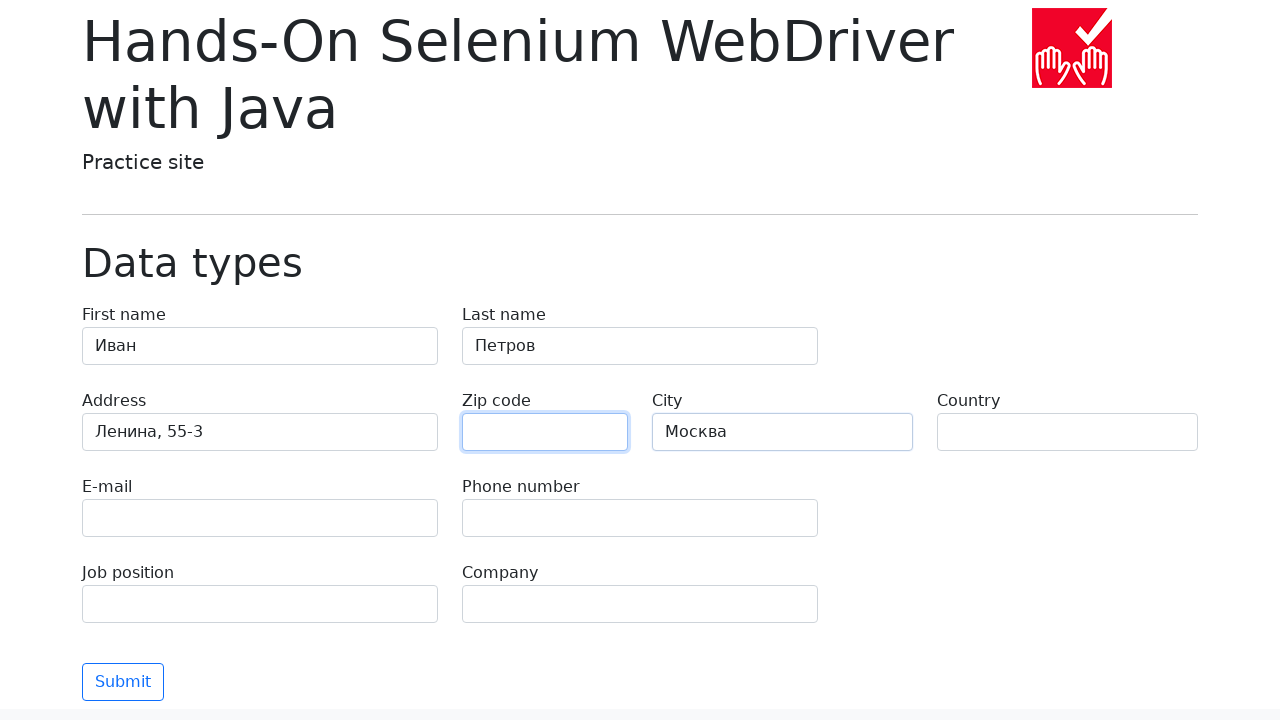

Filled country field with 'Россия' on input[name='country']
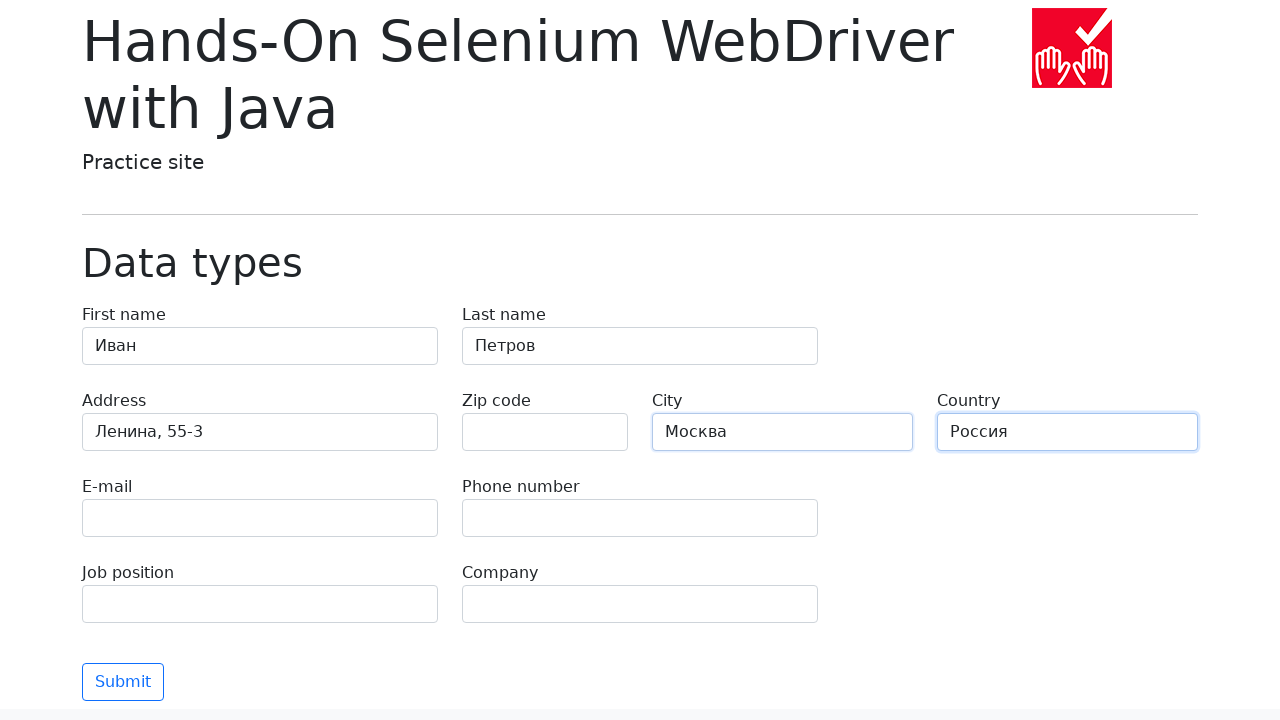

Filled email field with 'test@skypro.com' on input[name='e-mail']
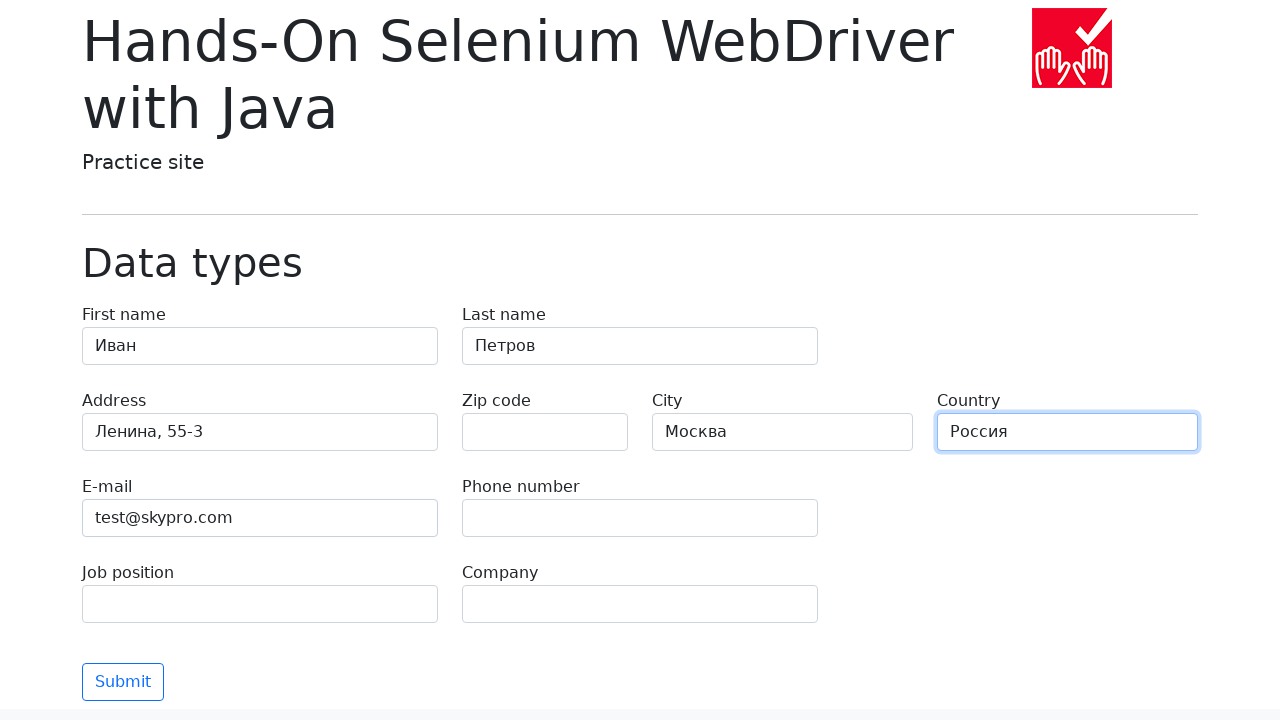

Filled phone field with '+7985899998787' on input[name='phone']
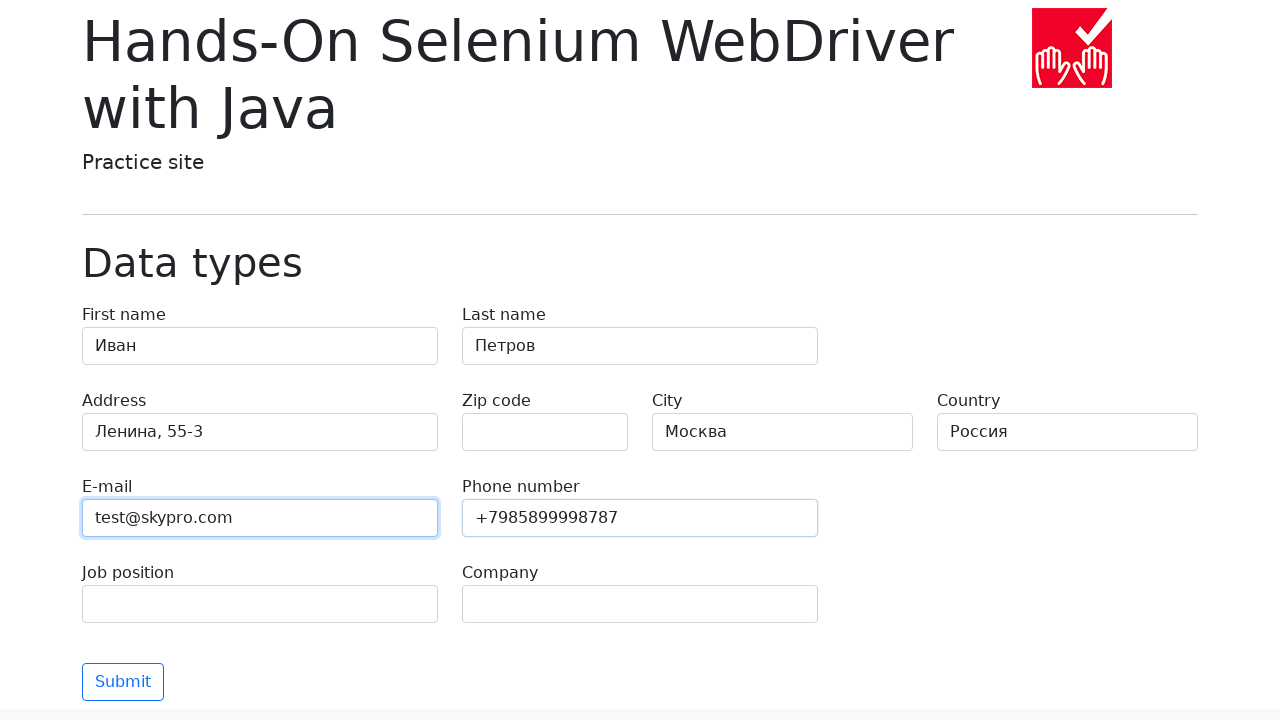

Filled job position field with 'QA' on input[name='job-position']
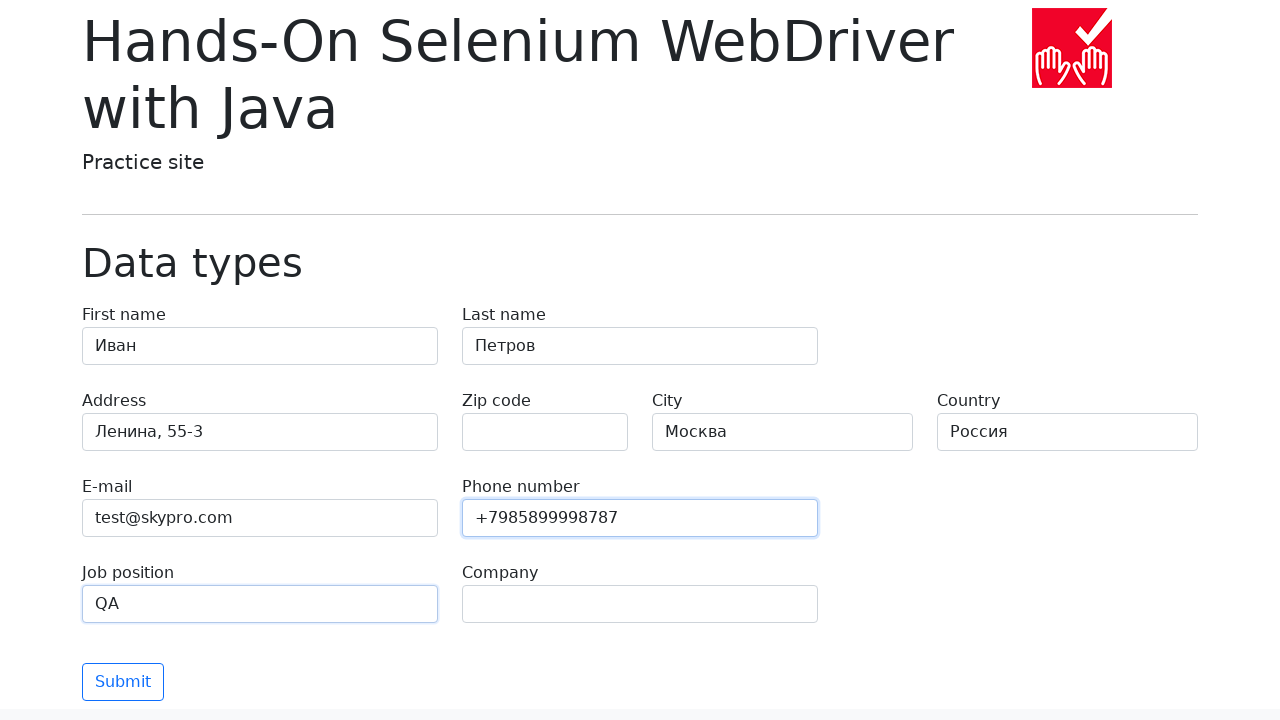

Filled company field with 'SkyPro' on input[name='company']
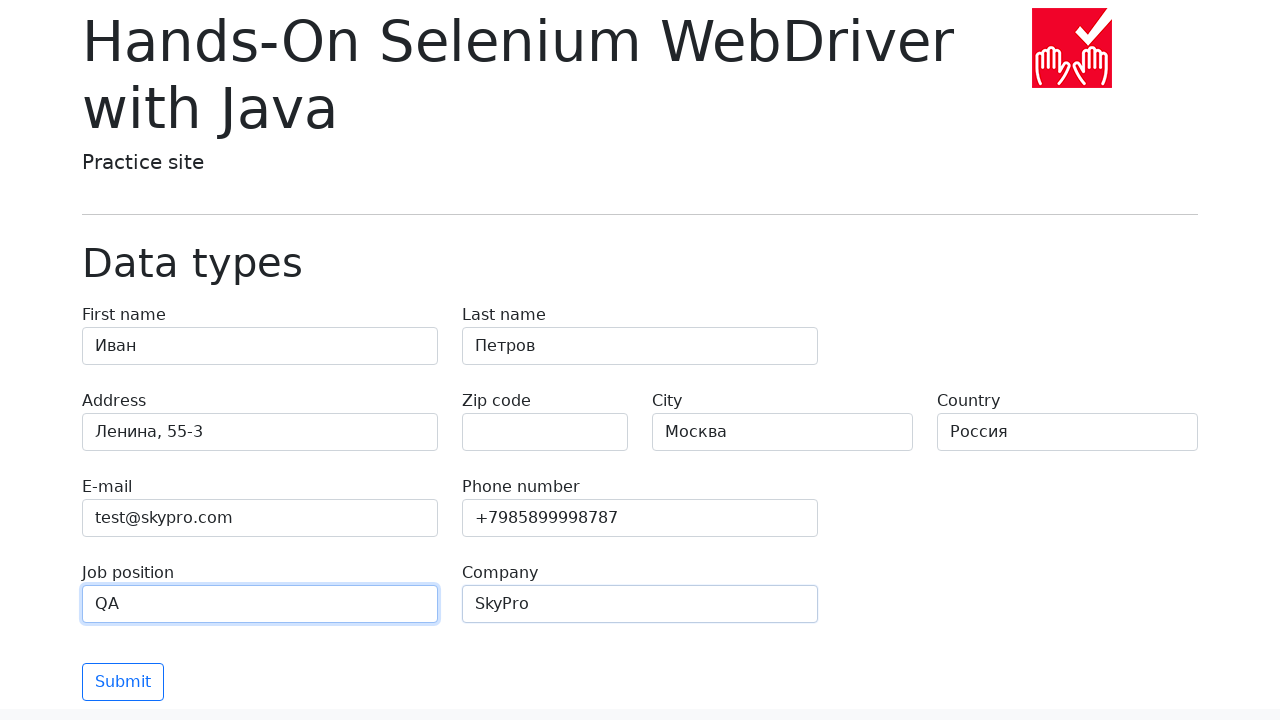

Submitted the form by clicking submit button at (123, 682) on body > main > div > form > div:nth-child(5) > div > button
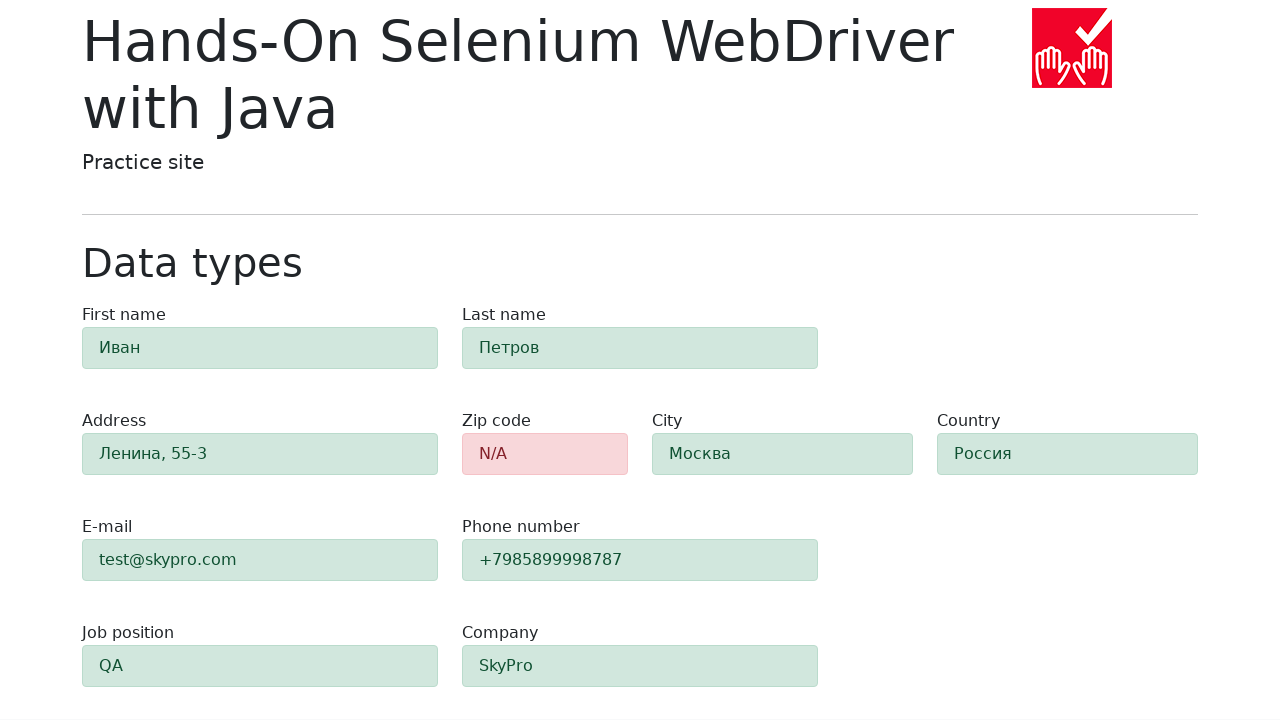

Located zip code field for validation check
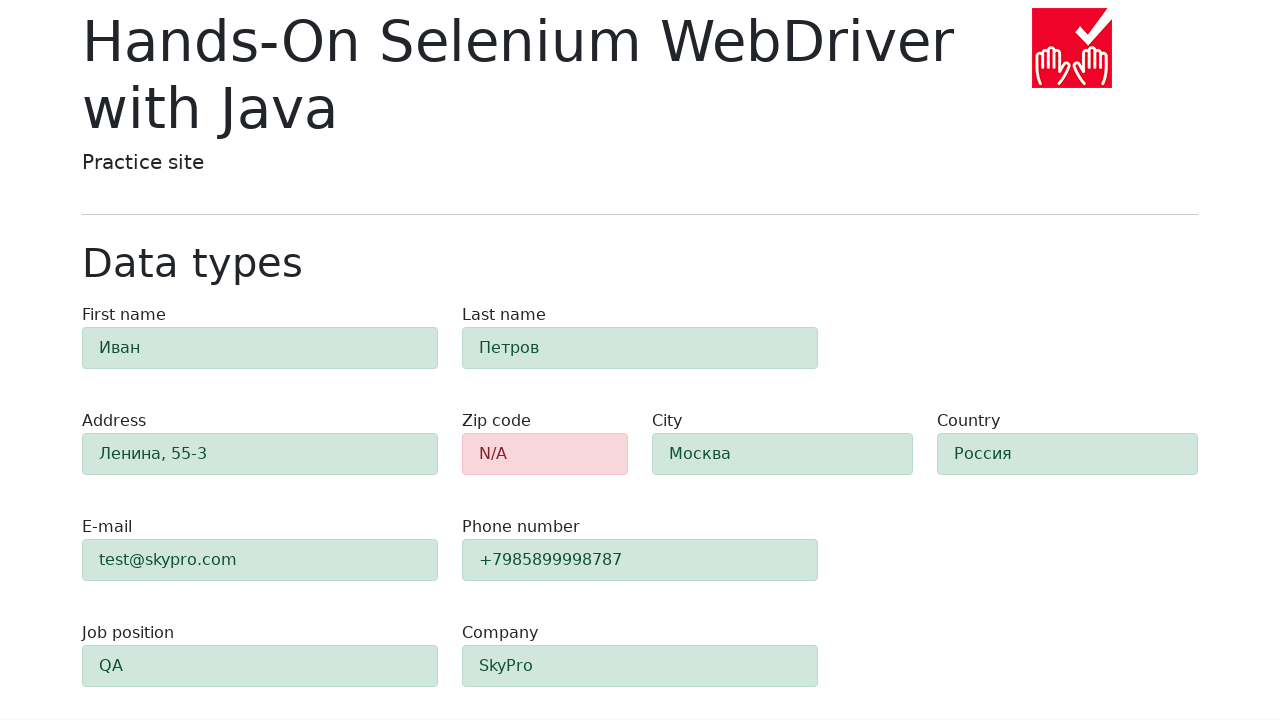

Located first name field for validation check
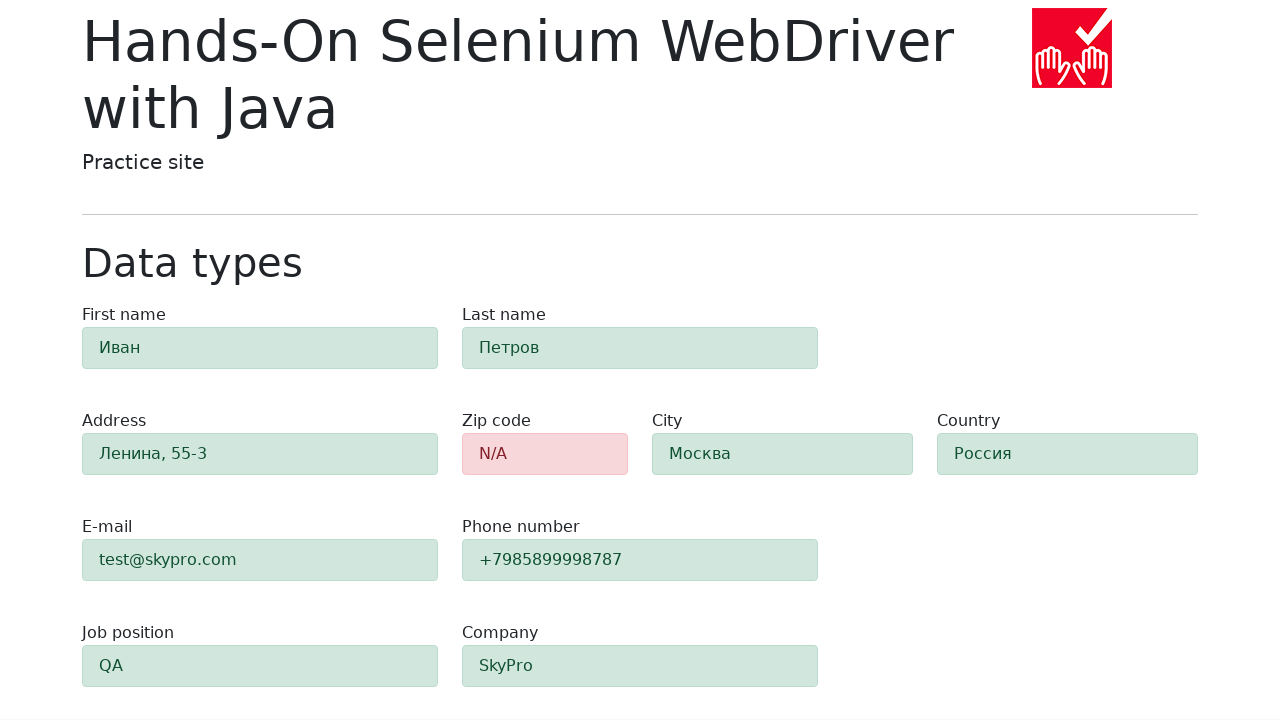

Retrieved computed color style of zip code field
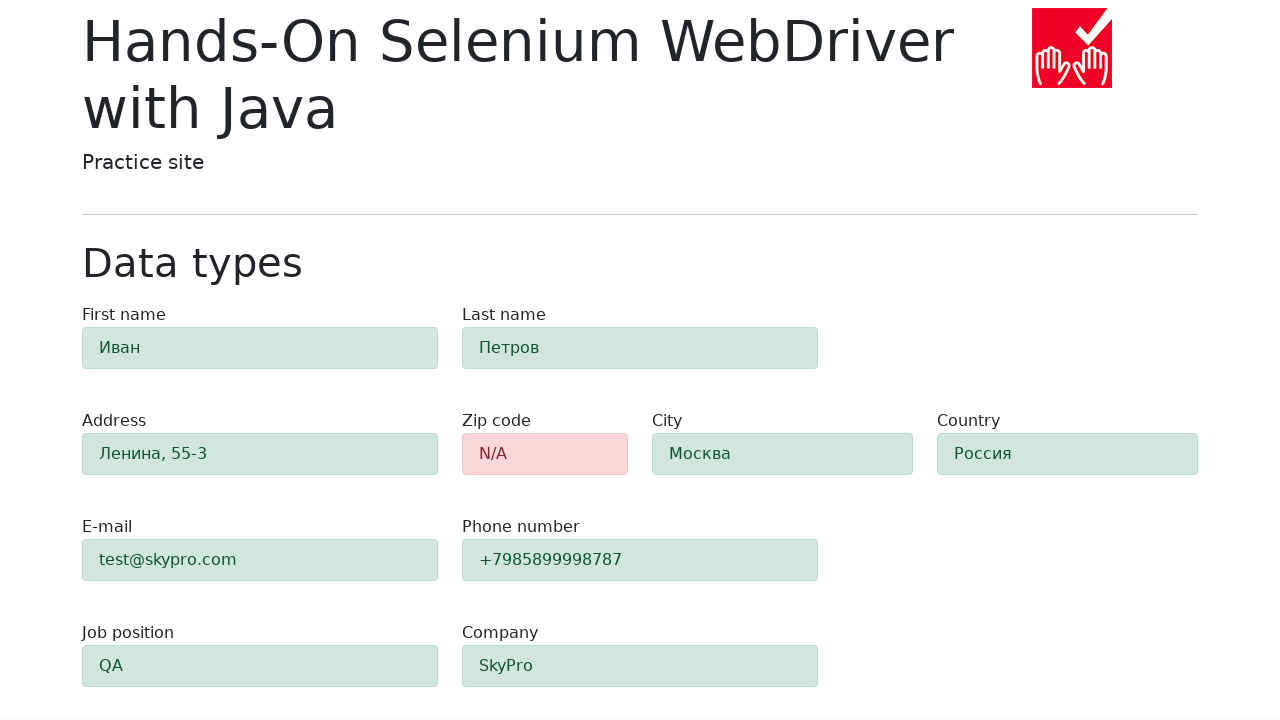

Verified that empty zip code field displays in red color (error state)
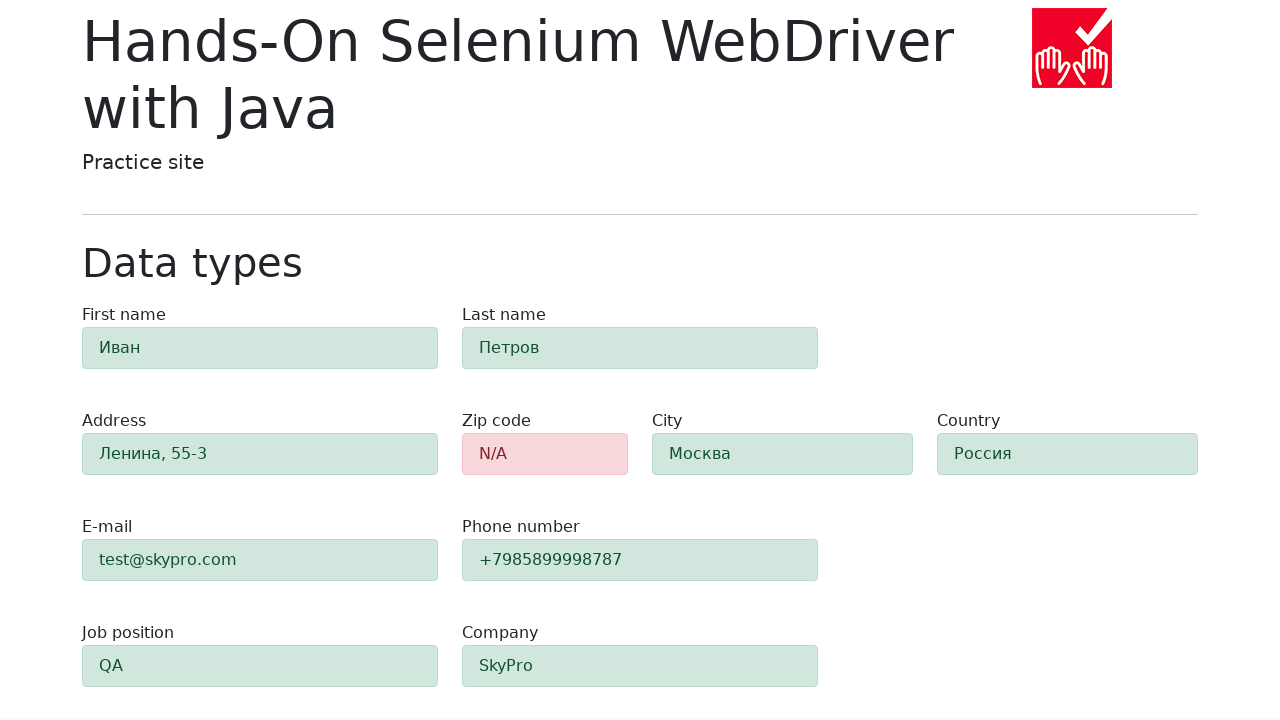

Retrieved computed color style of first name field
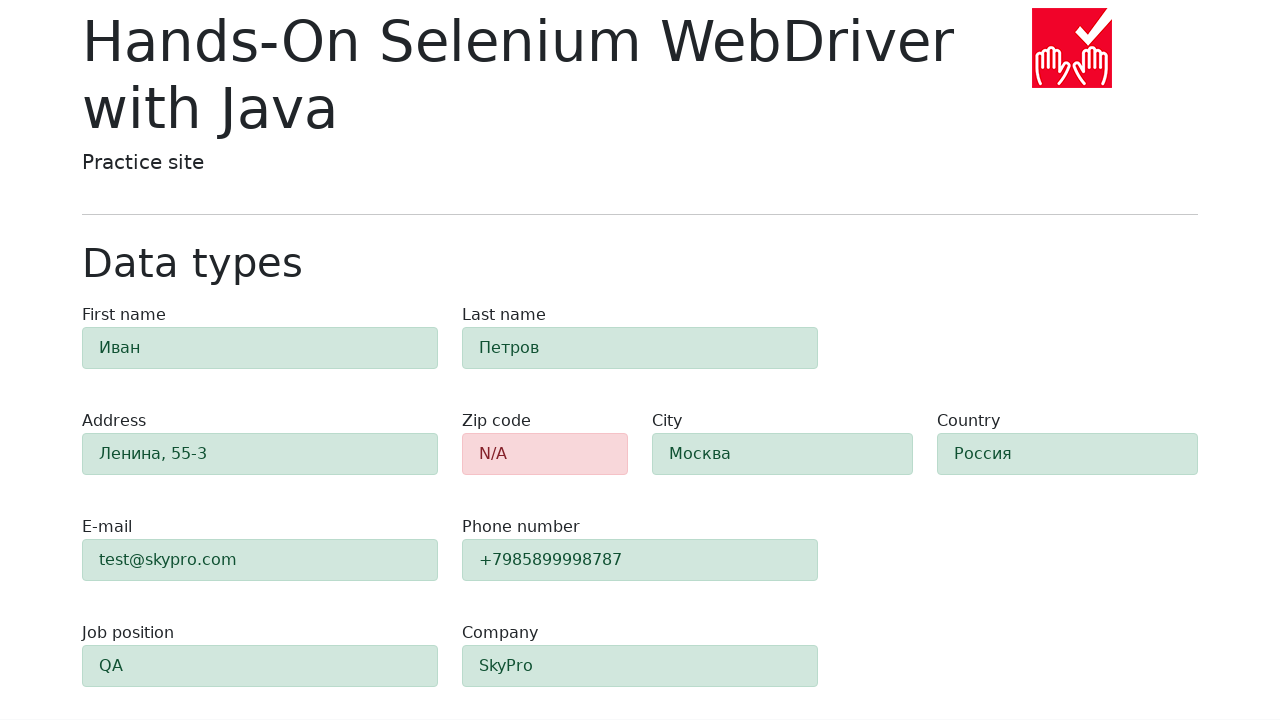

Verified that filled first name field displays in green color (success state)
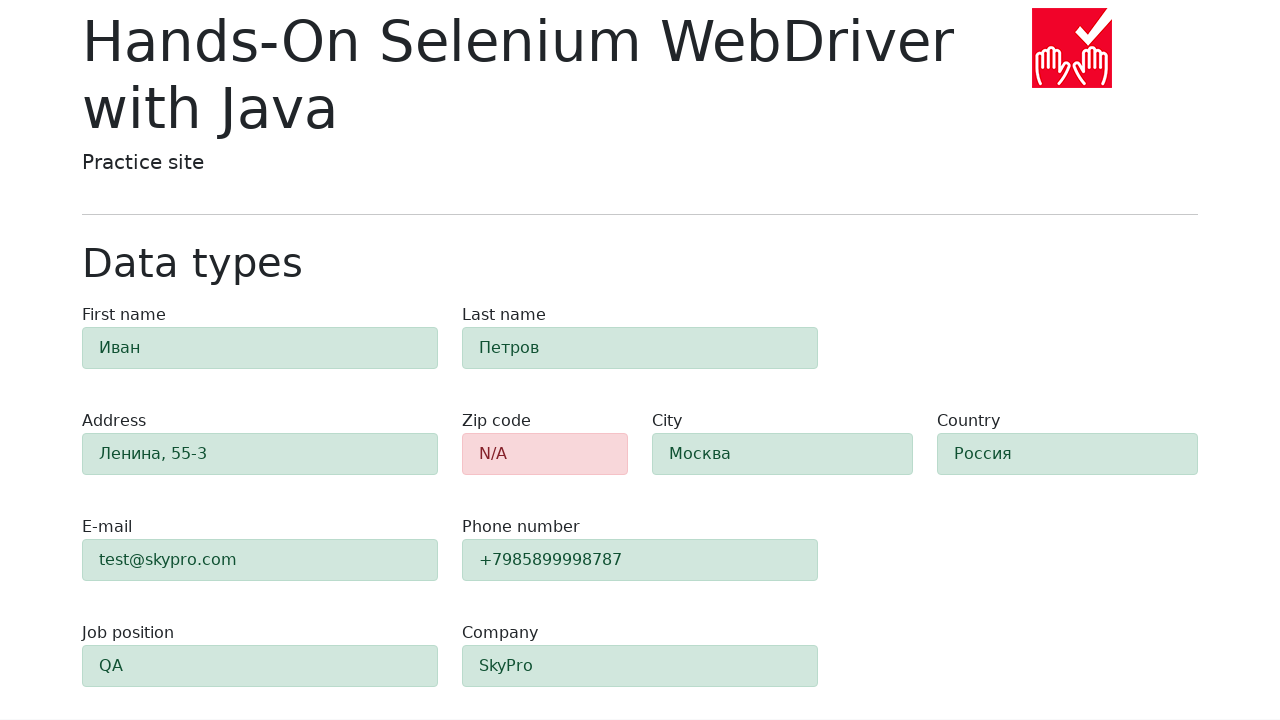

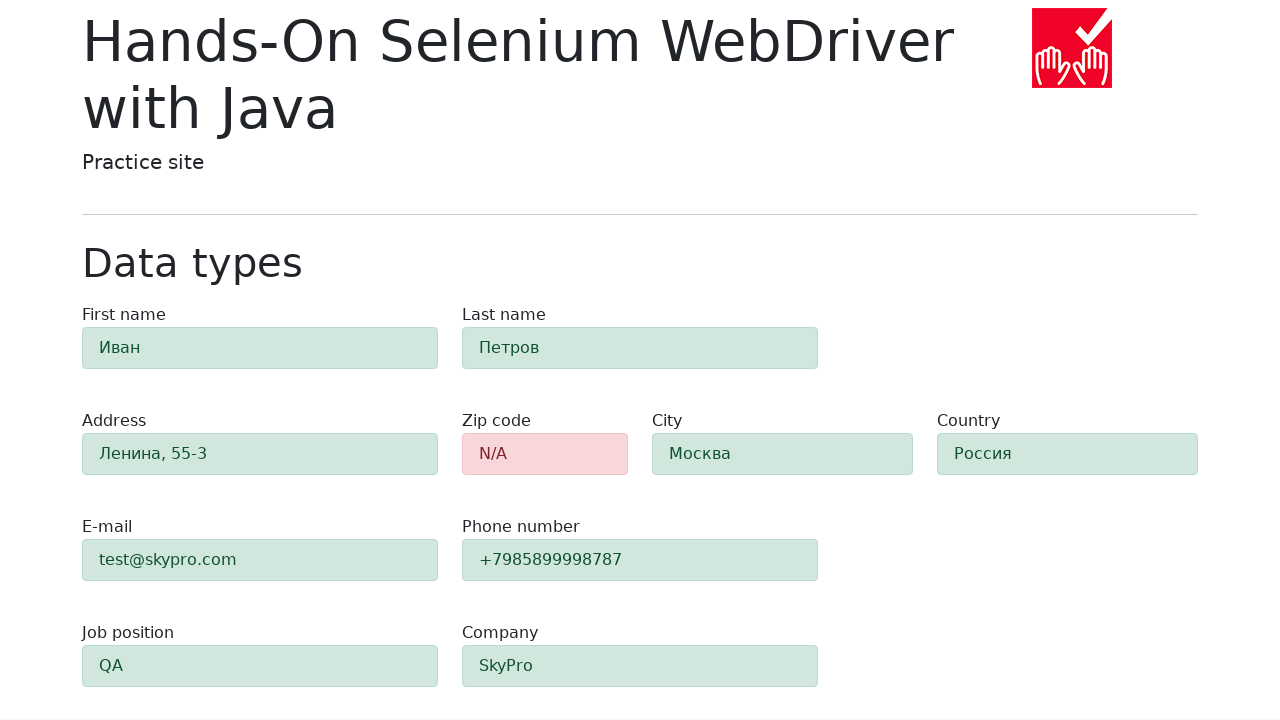